Tests JavaScript alert functionality by triggering an alert, verifying its message, accepting it, and checking the result message

Starting URL: https://the-internet.herokuapp.com/javascript_alerts

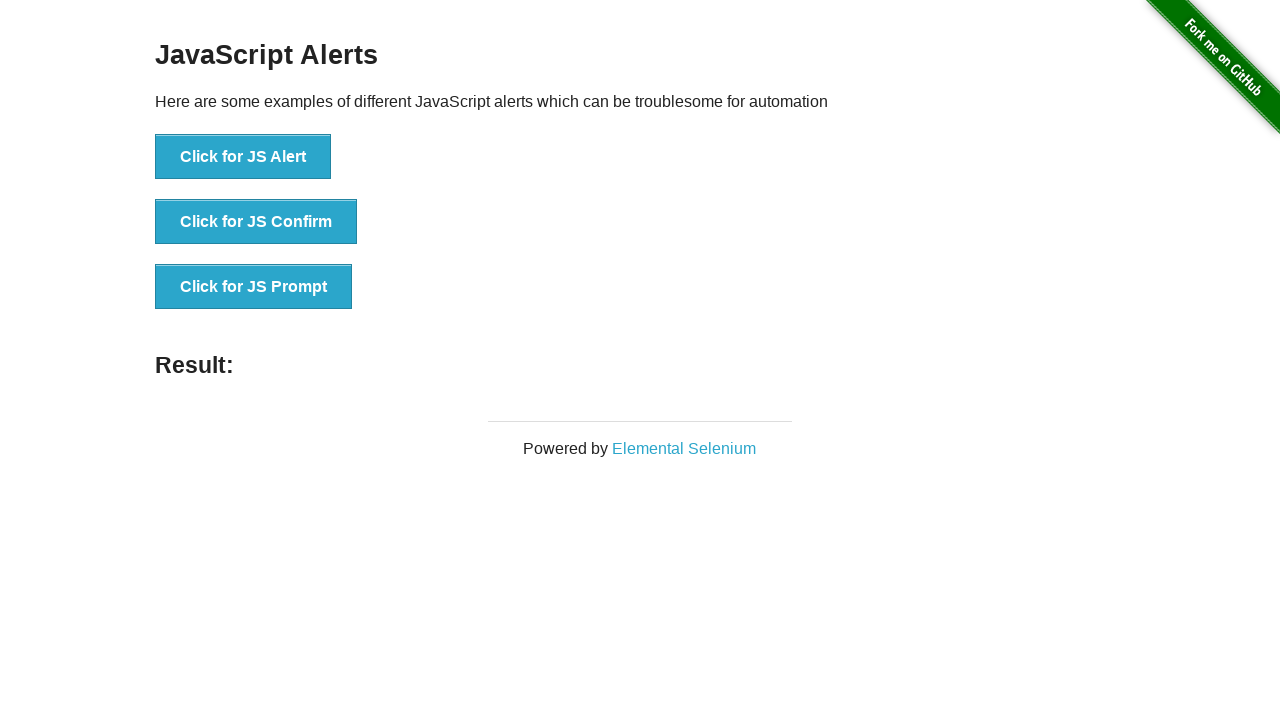

Clicked button to trigger JavaScript alert at (243, 157) on button[onclick='jsAlert()']
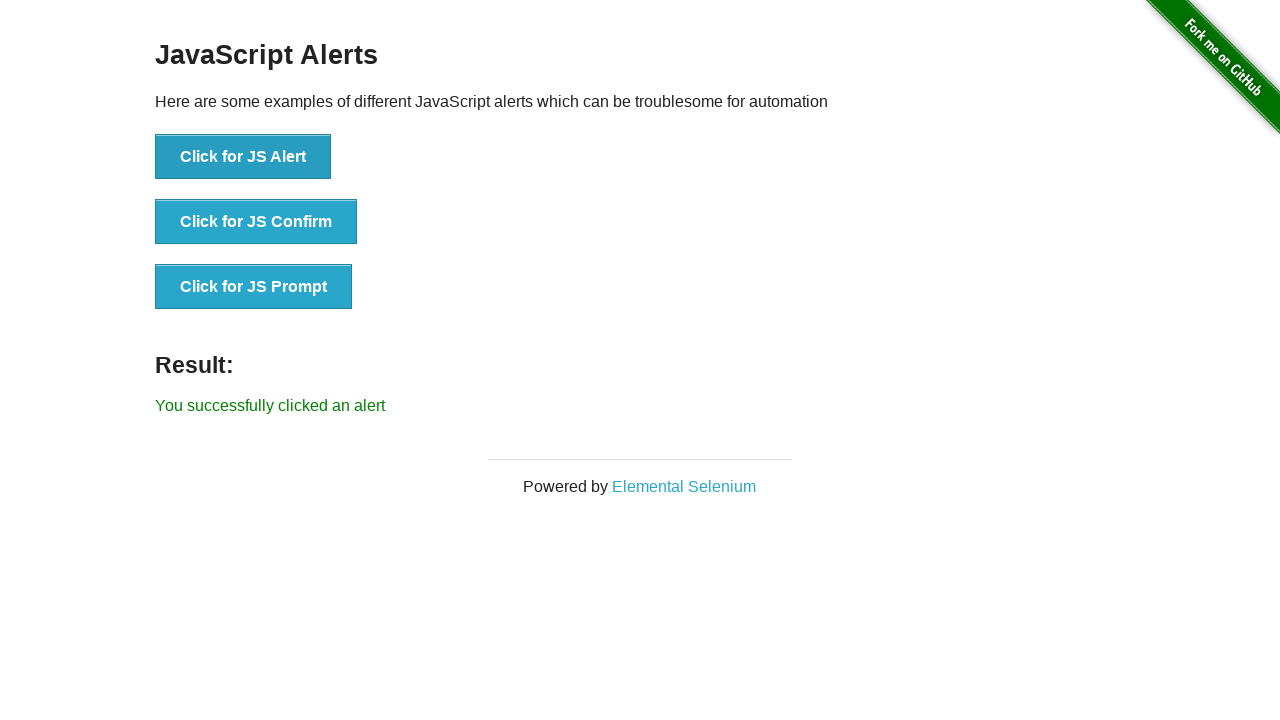

Set up dialog handler to accept alert
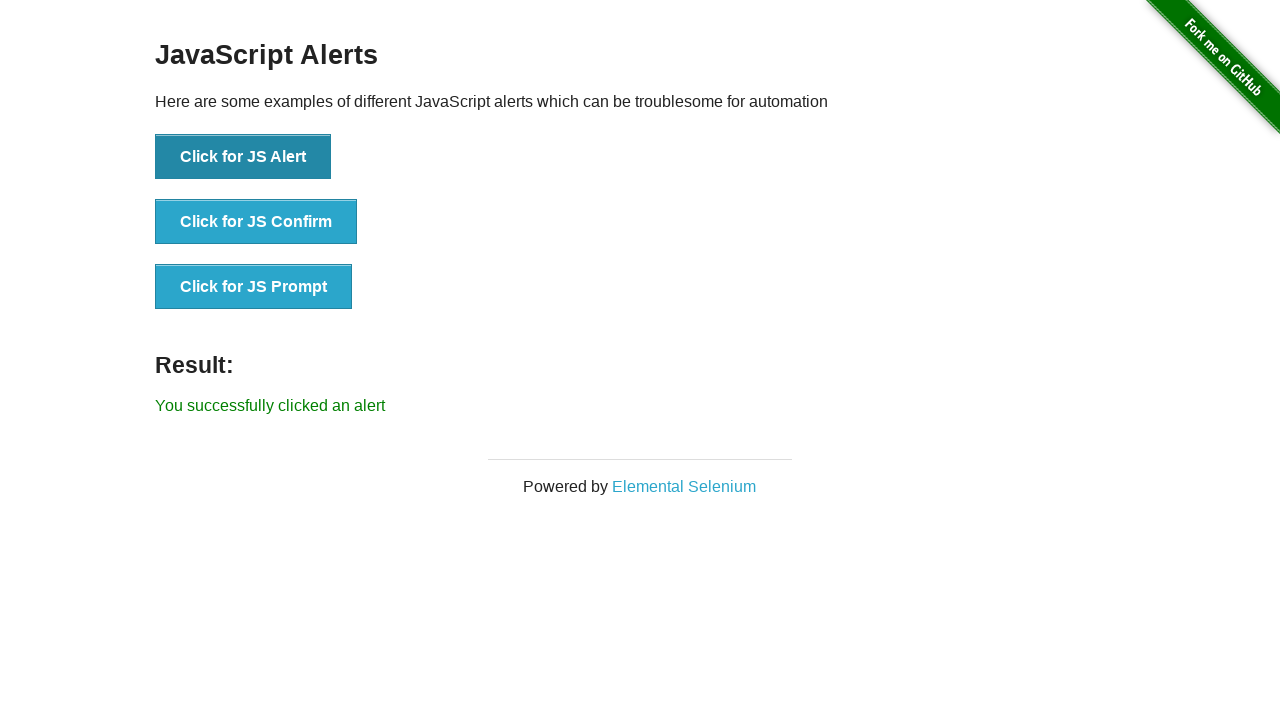

Verified alert was accepted and success message appeared
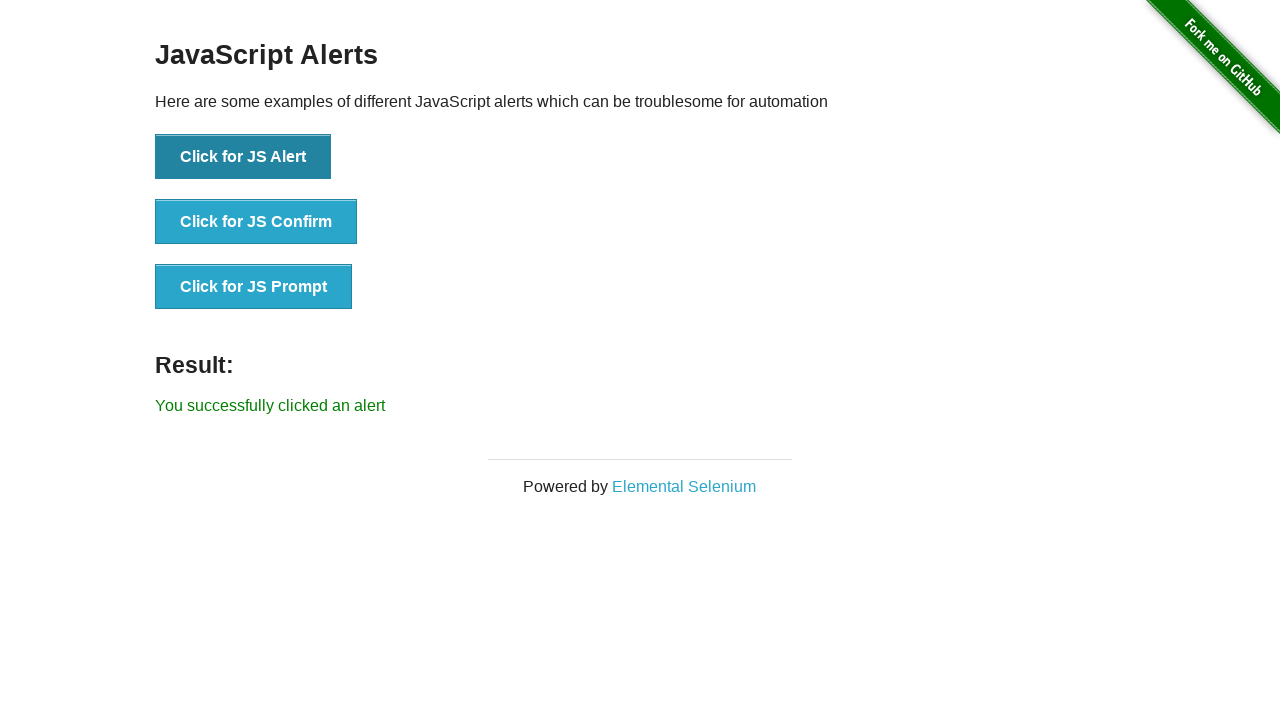

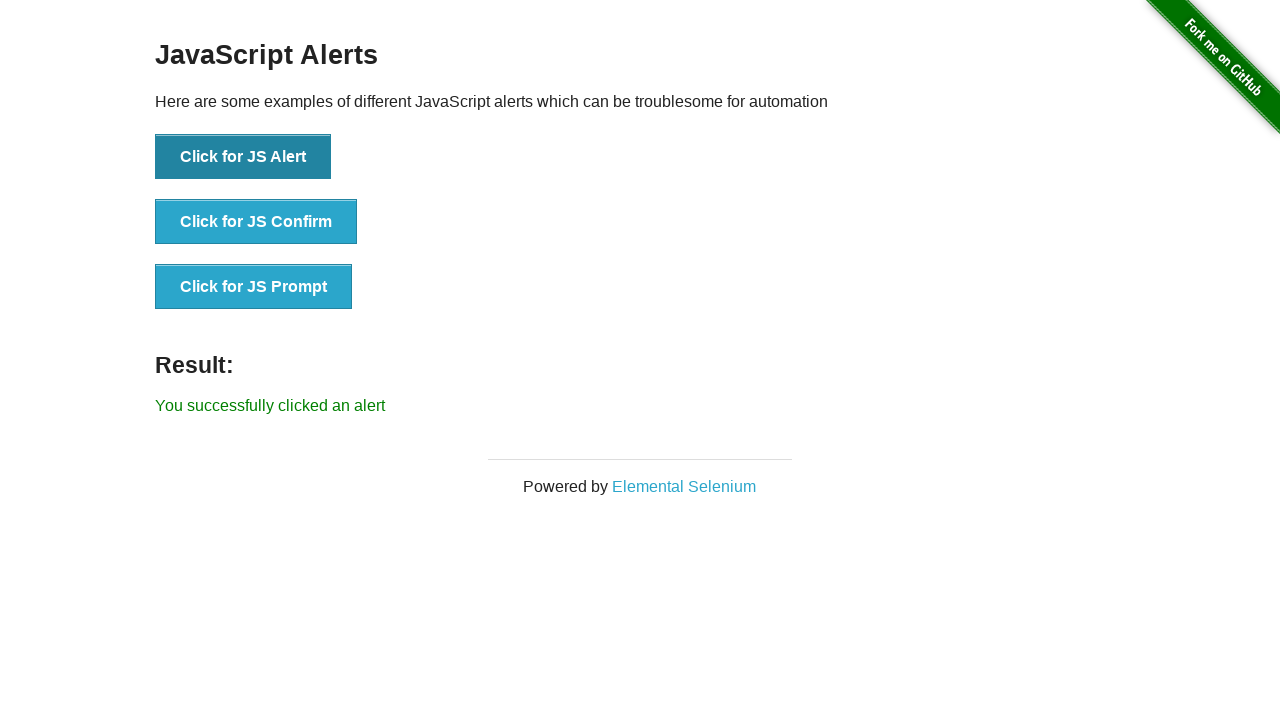